Tests handling JavaScript alerts by triggering an alert dialog and accepting it within an iframe context

Starting URL: https://www.w3schools.com/js/tryit.asp?filename=tryjs_alert2

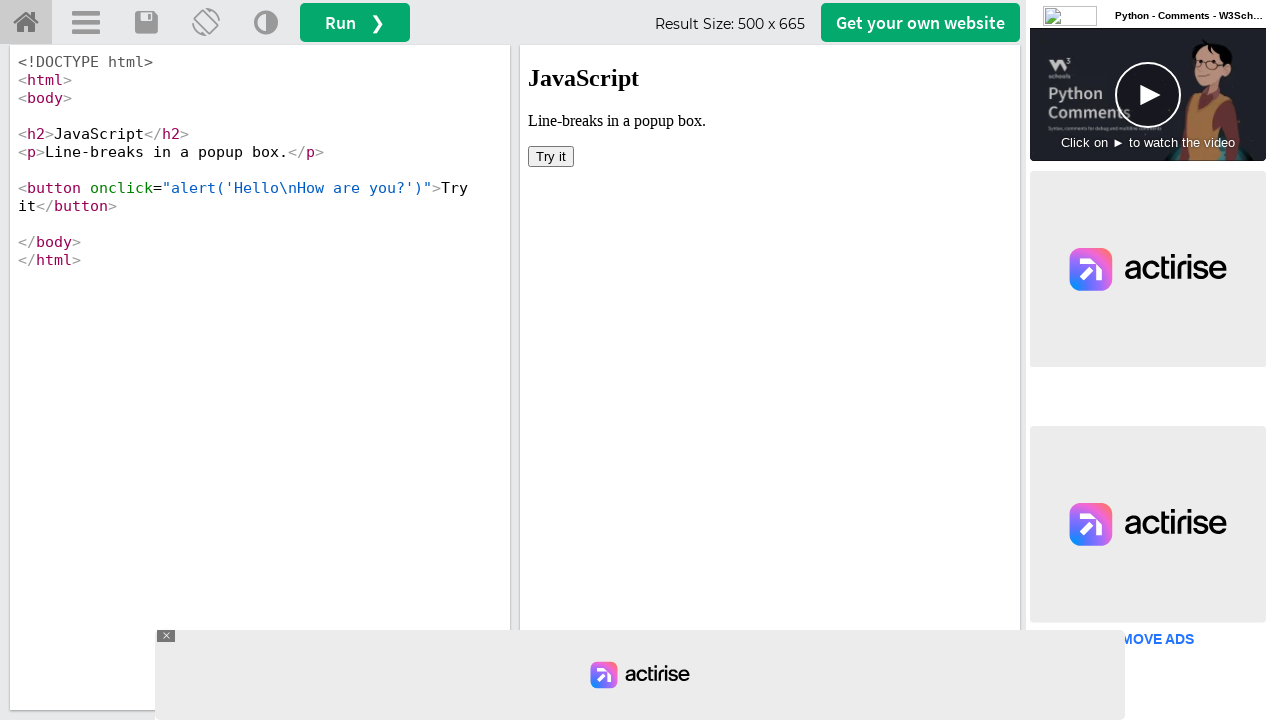

Located iframe with ID 'iframeResult' containing the demo
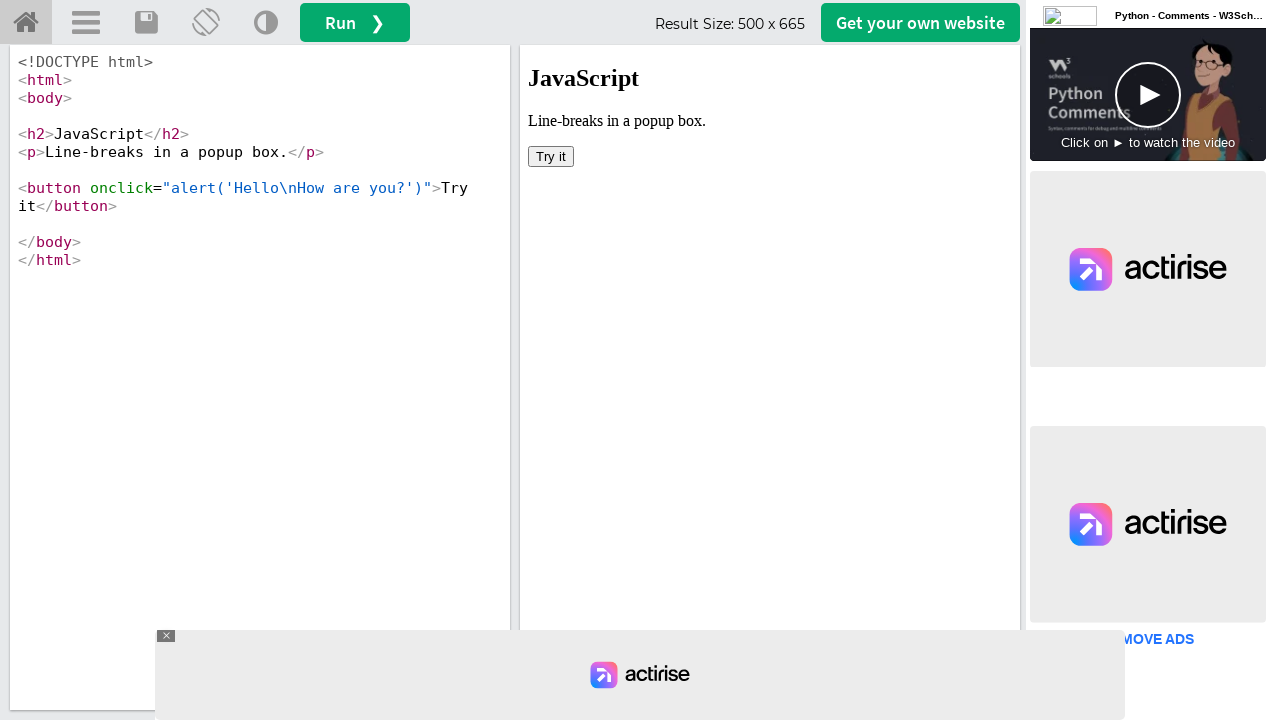

Clicked 'Try it' button to trigger JavaScript alert dialog at (551, 156) on #iframeResult >> internal:control=enter-frame >> xpath=//button[text()='Try it']
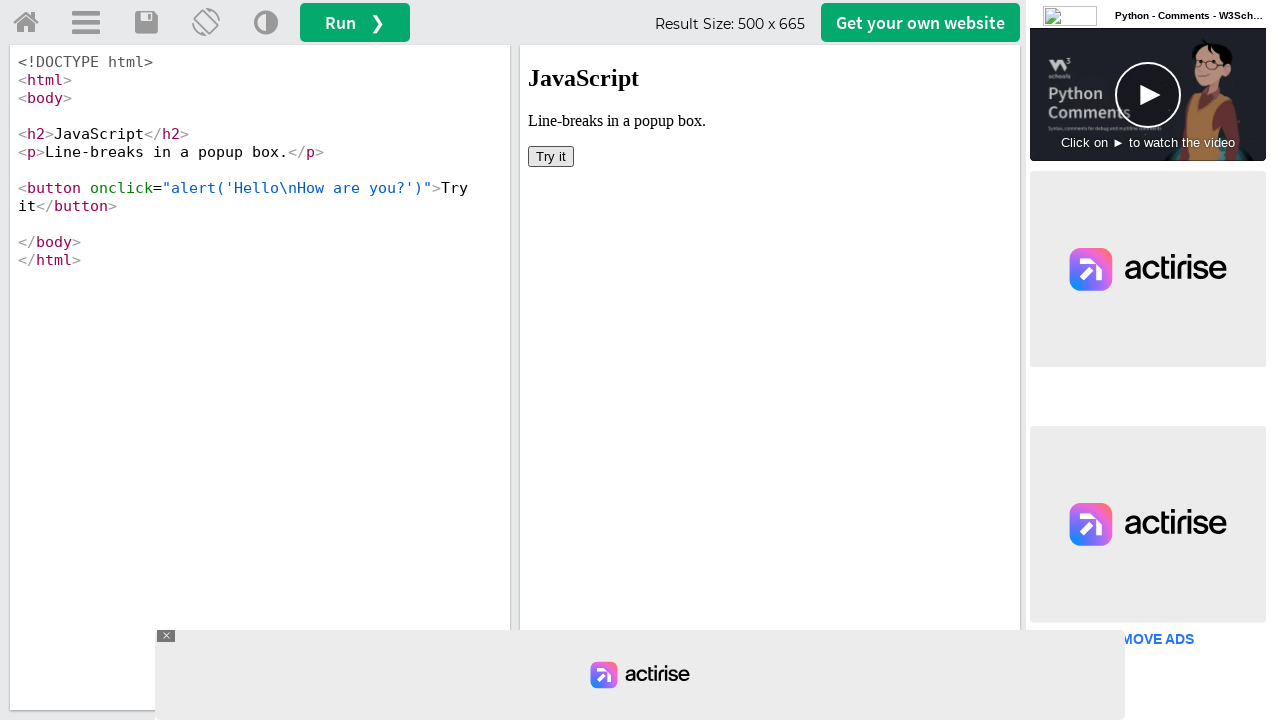

Set up listener to accept alert dialog
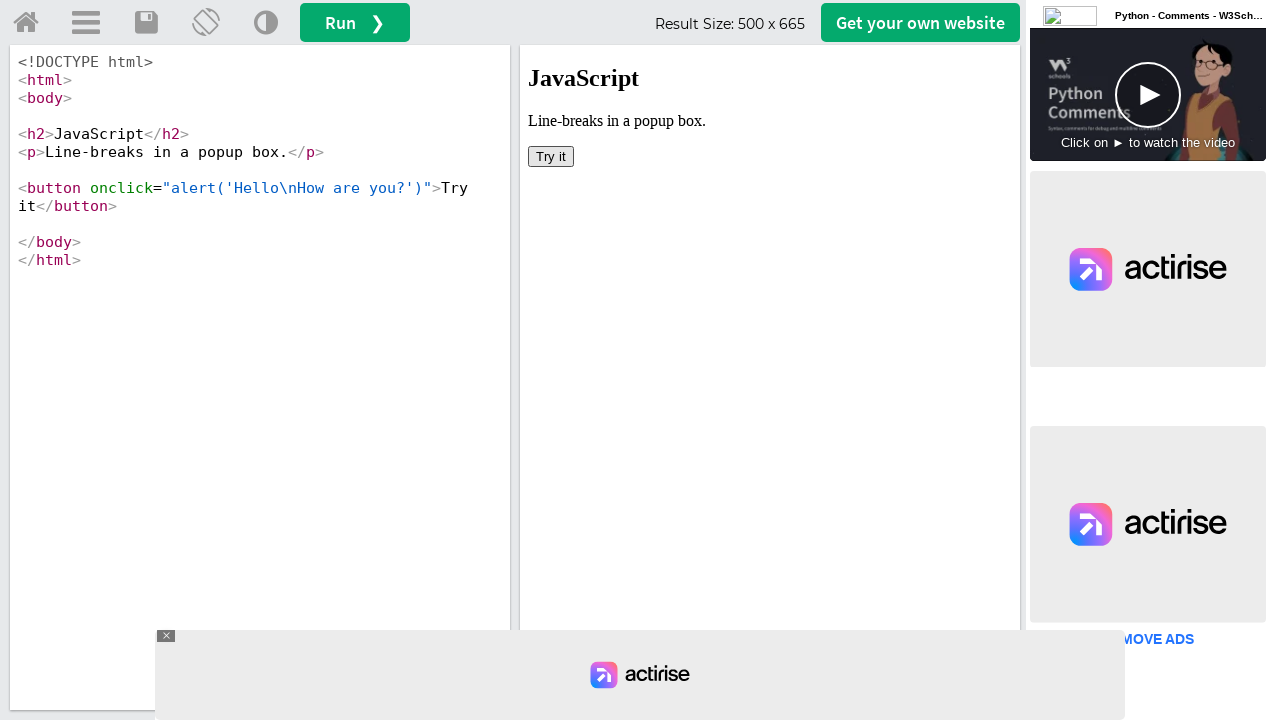

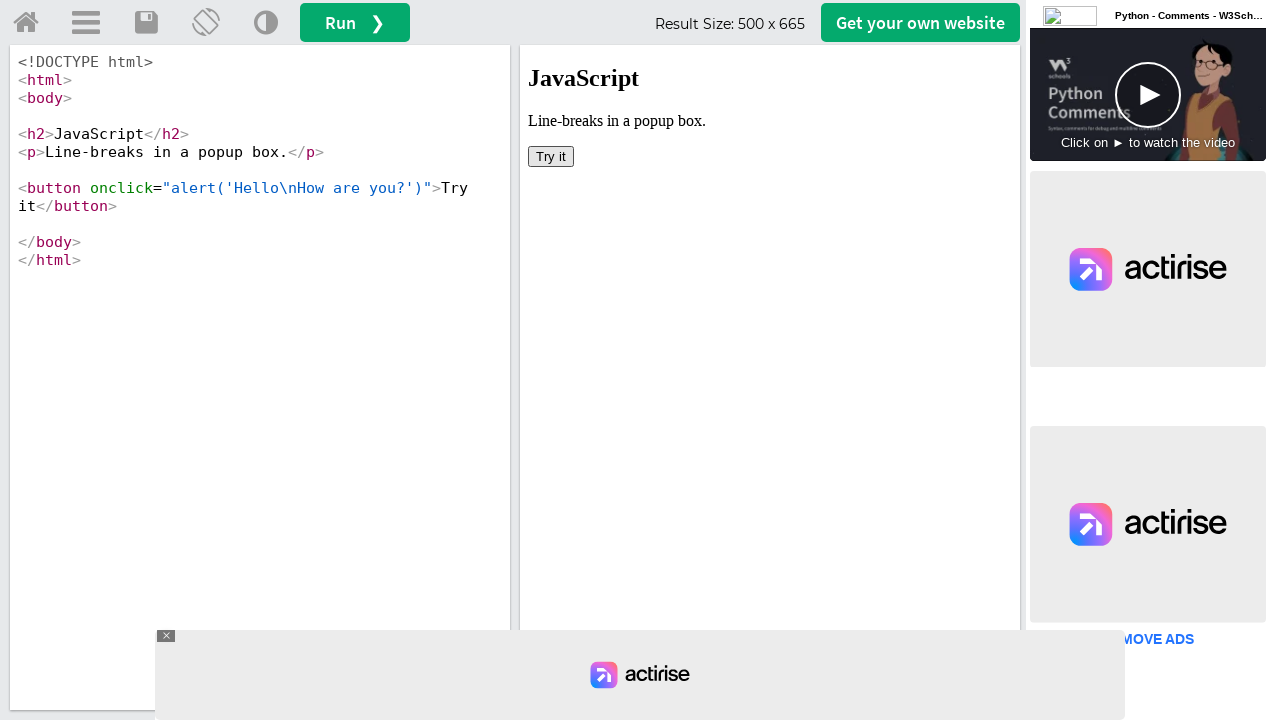